Navigates to Flipkart homepage and verifies the page loads by checking the page title.

Starting URL: https://www.flipkart.com/

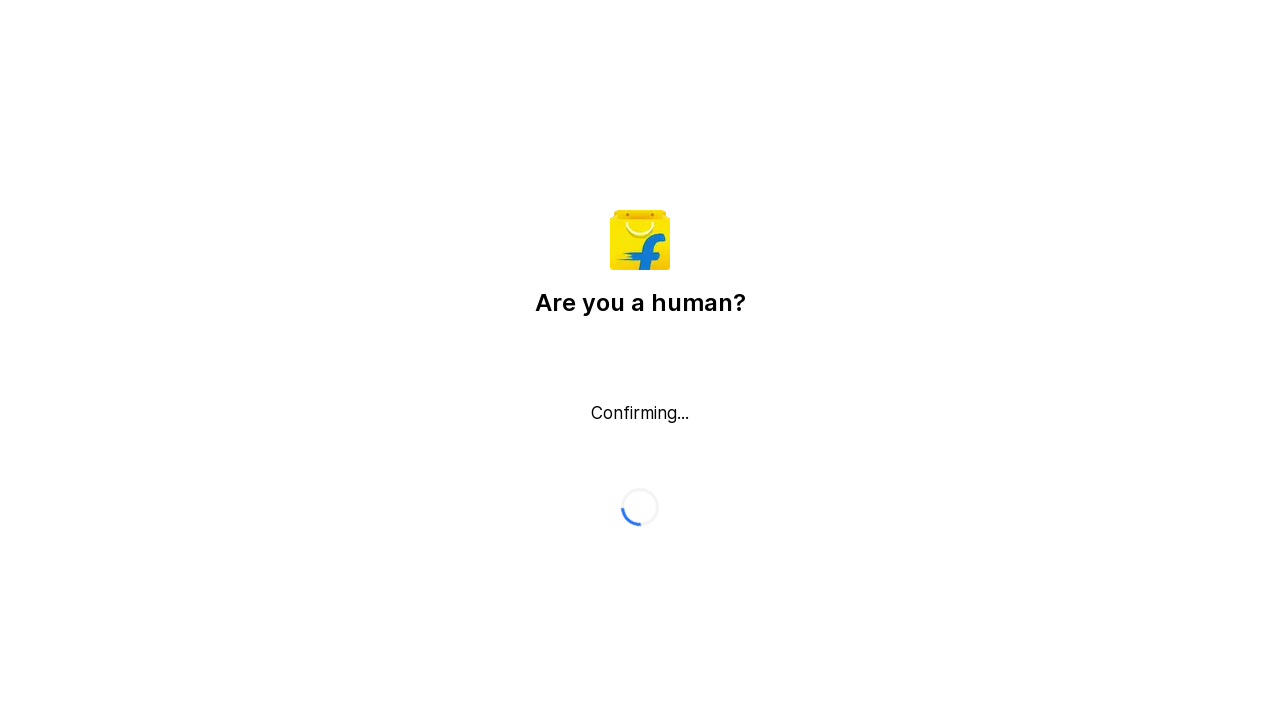

Navigated to Flipkart homepage
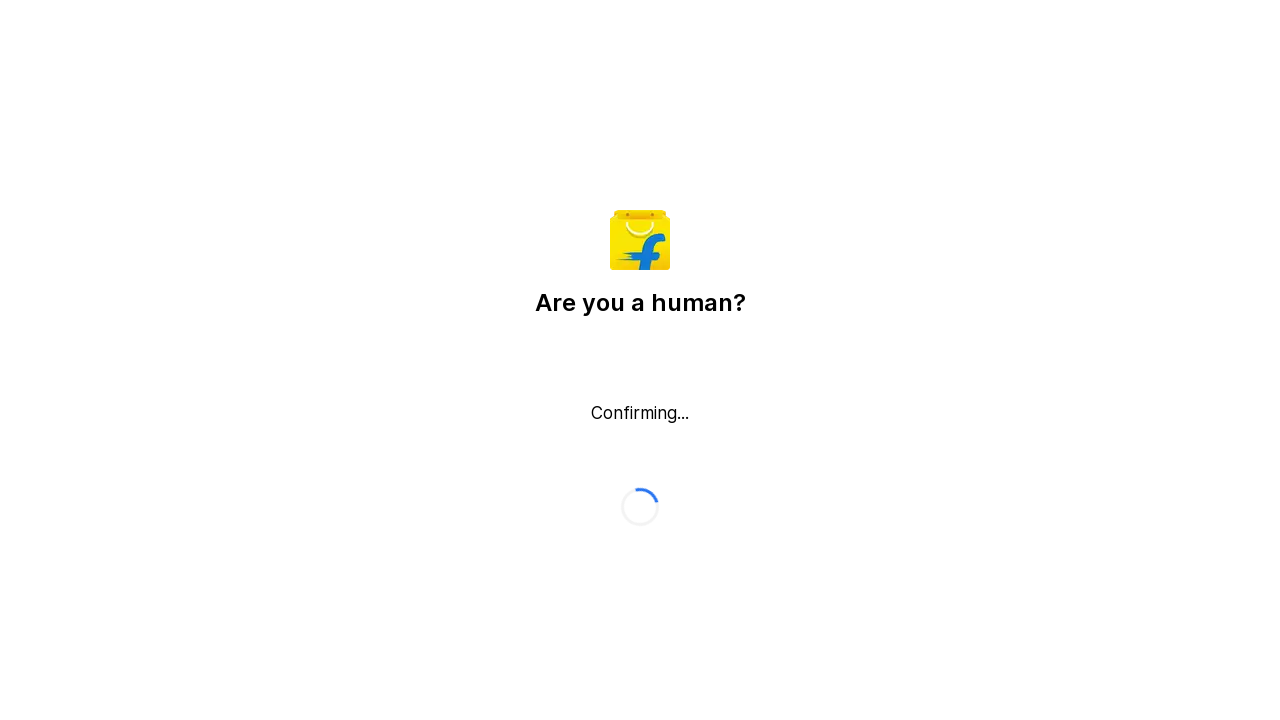

Page DOM content fully loaded
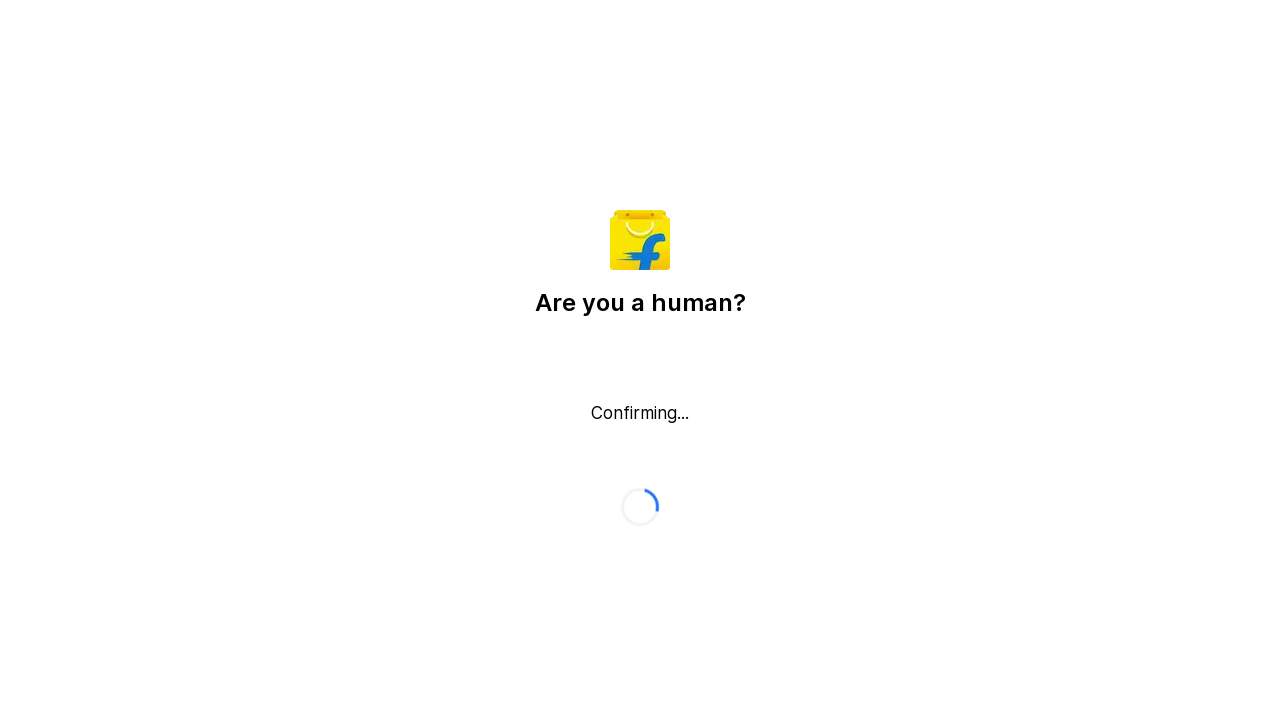

Retrieved page title: 'Flipkart reCAPTCHA'
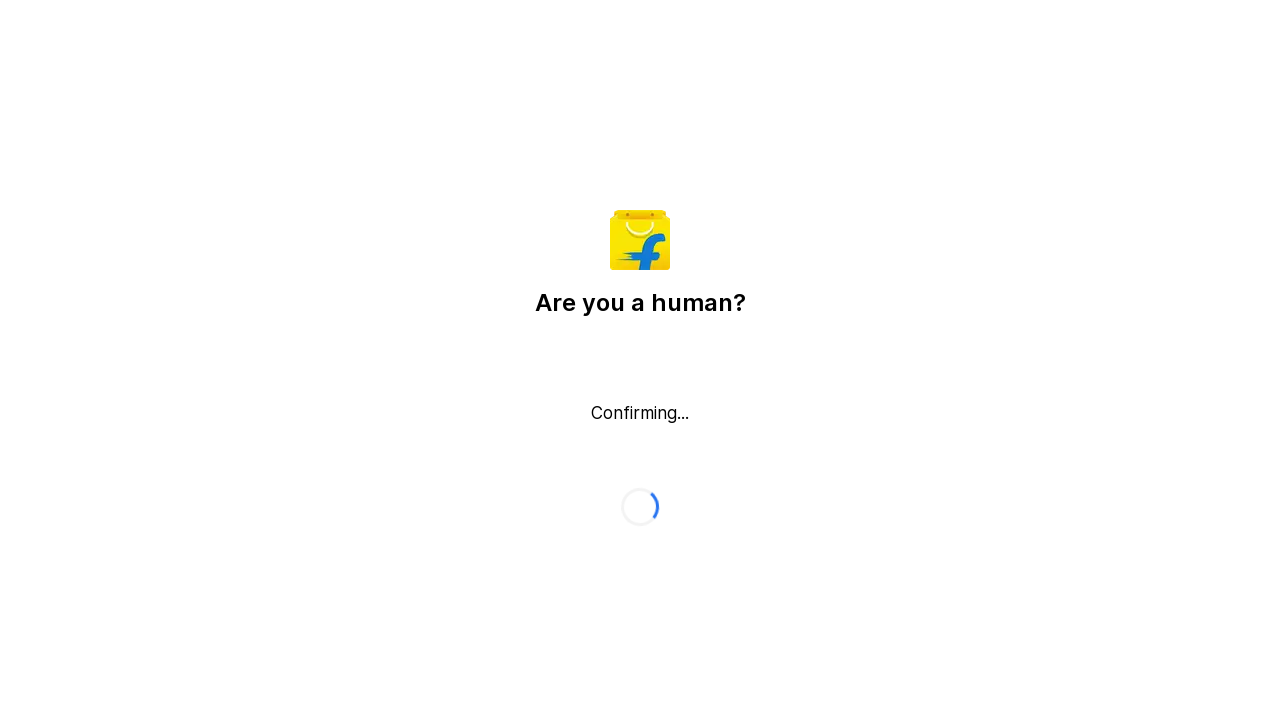

Verified page title is not empty
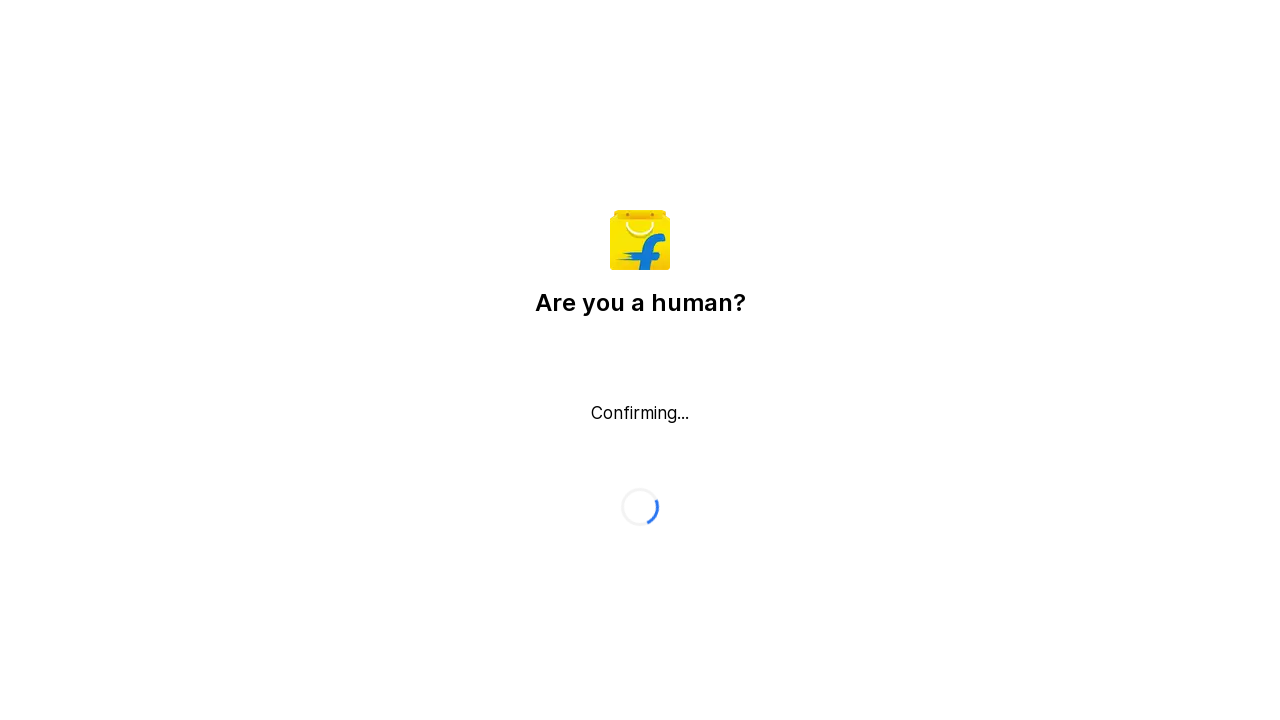

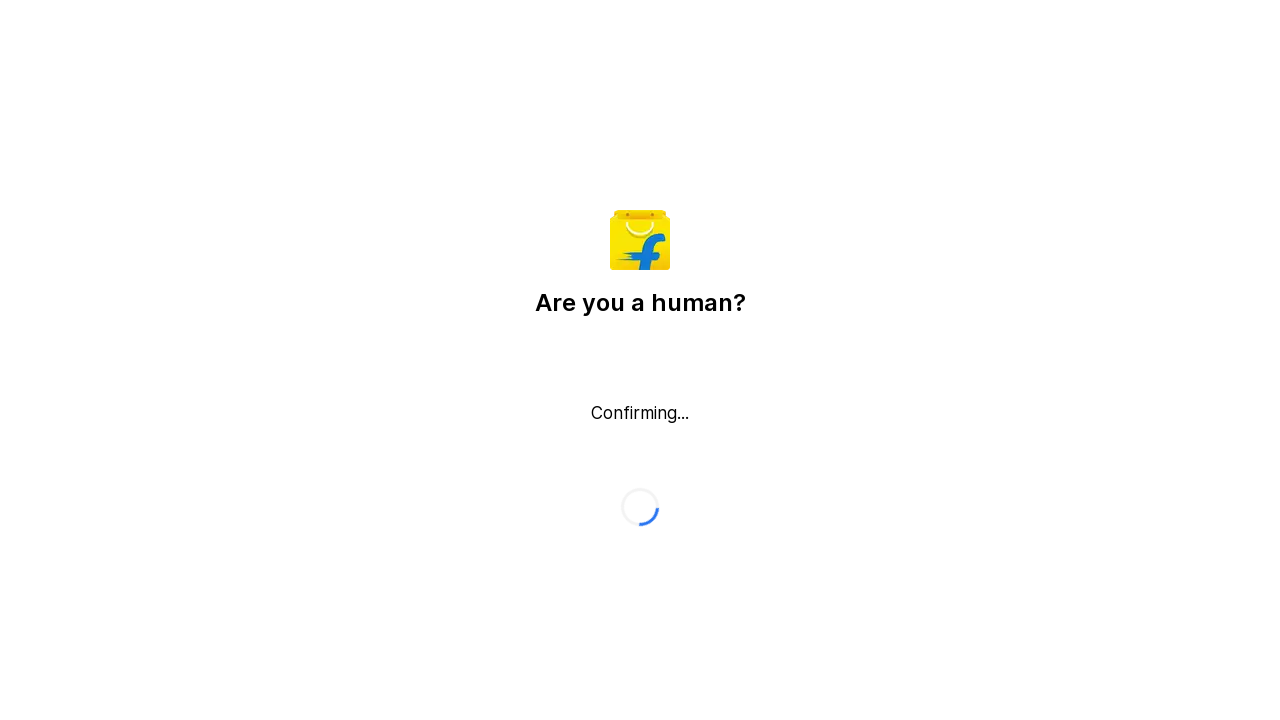